Tests that the Clear completed button displays correct text after completing an item

Starting URL: https://demo.playwright.dev/todomvc

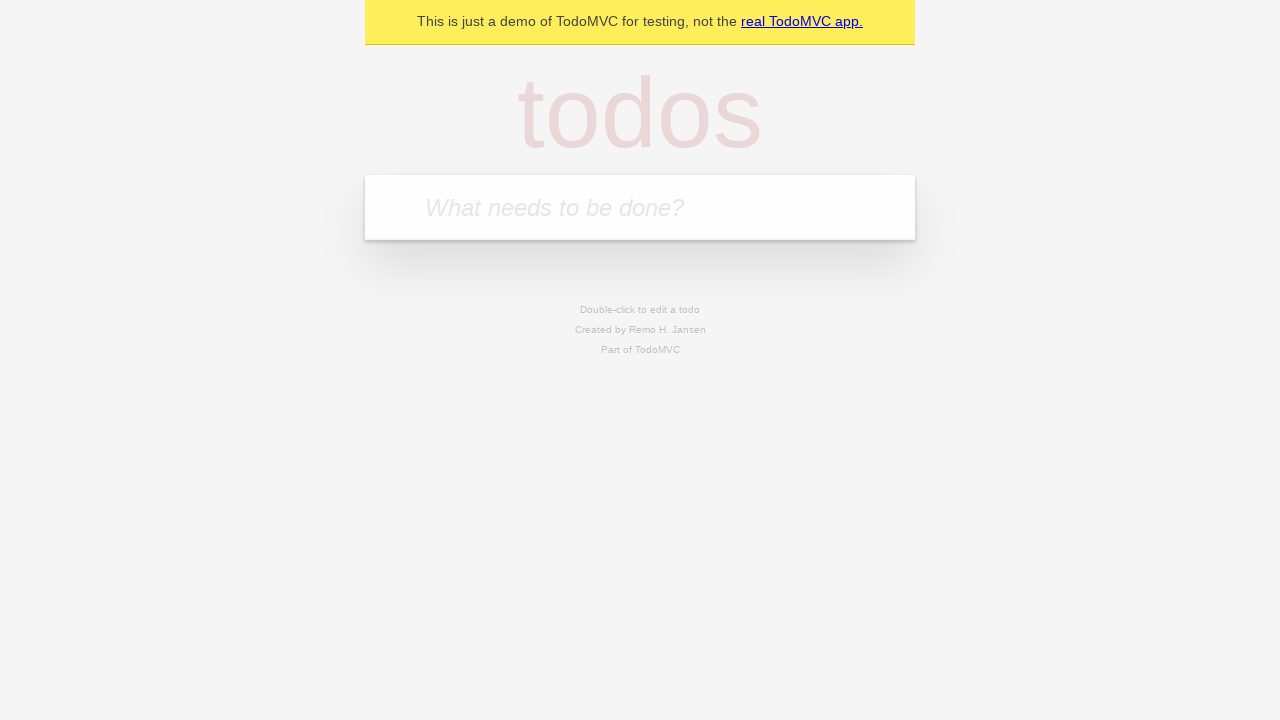

Filled todo input with 'buy some cheese' on internal:attr=[placeholder="What needs to be done?"i]
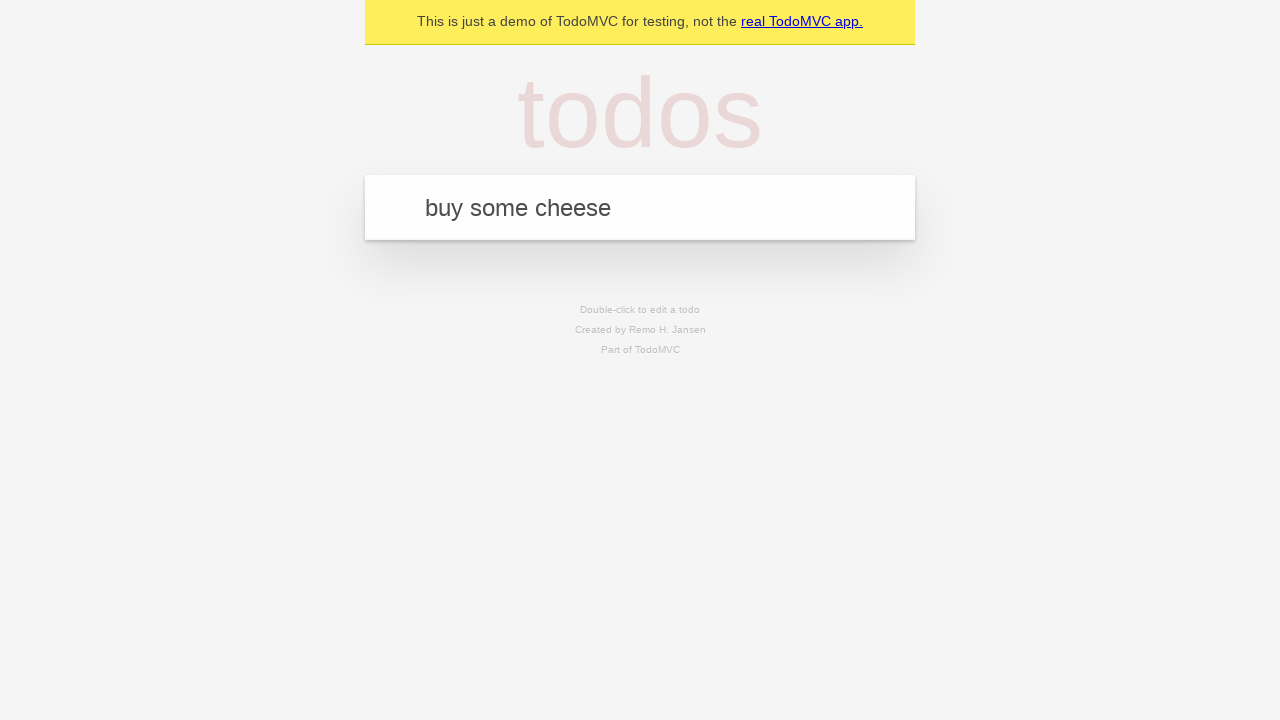

Pressed Enter to add first todo on internal:attr=[placeholder="What needs to be done?"i]
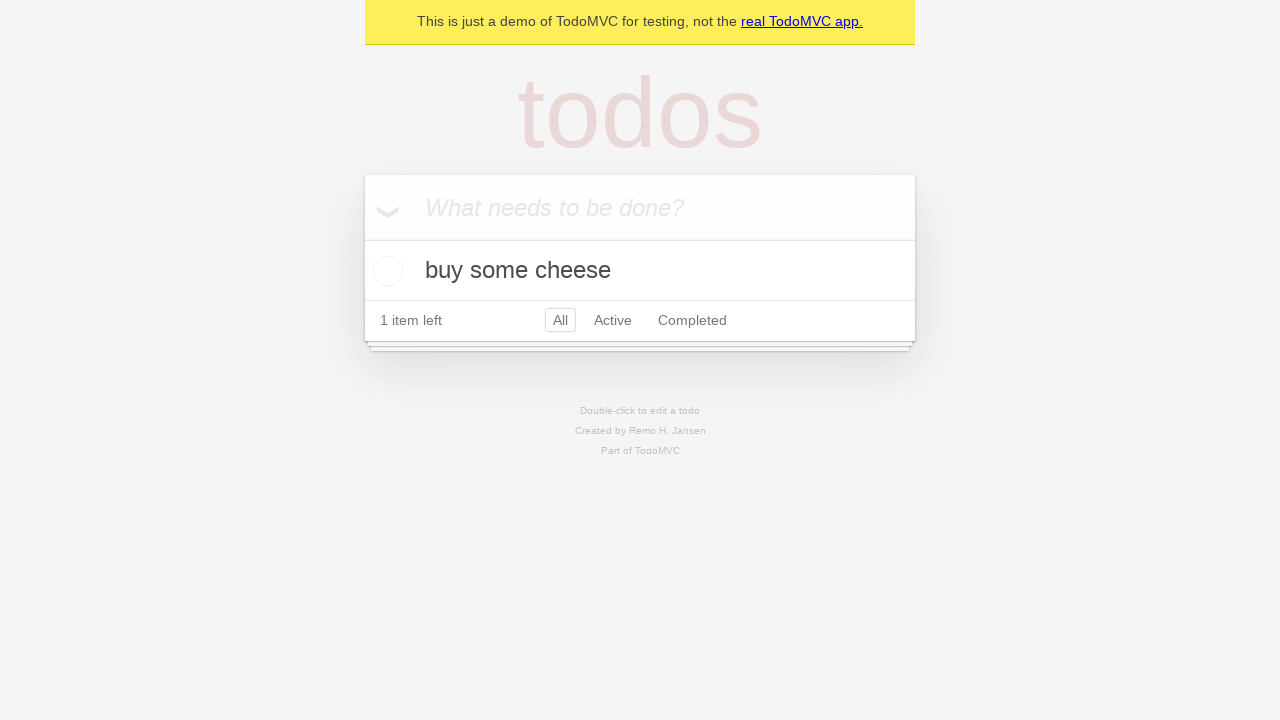

Filled todo input with 'feed the cat' on internal:attr=[placeholder="What needs to be done?"i]
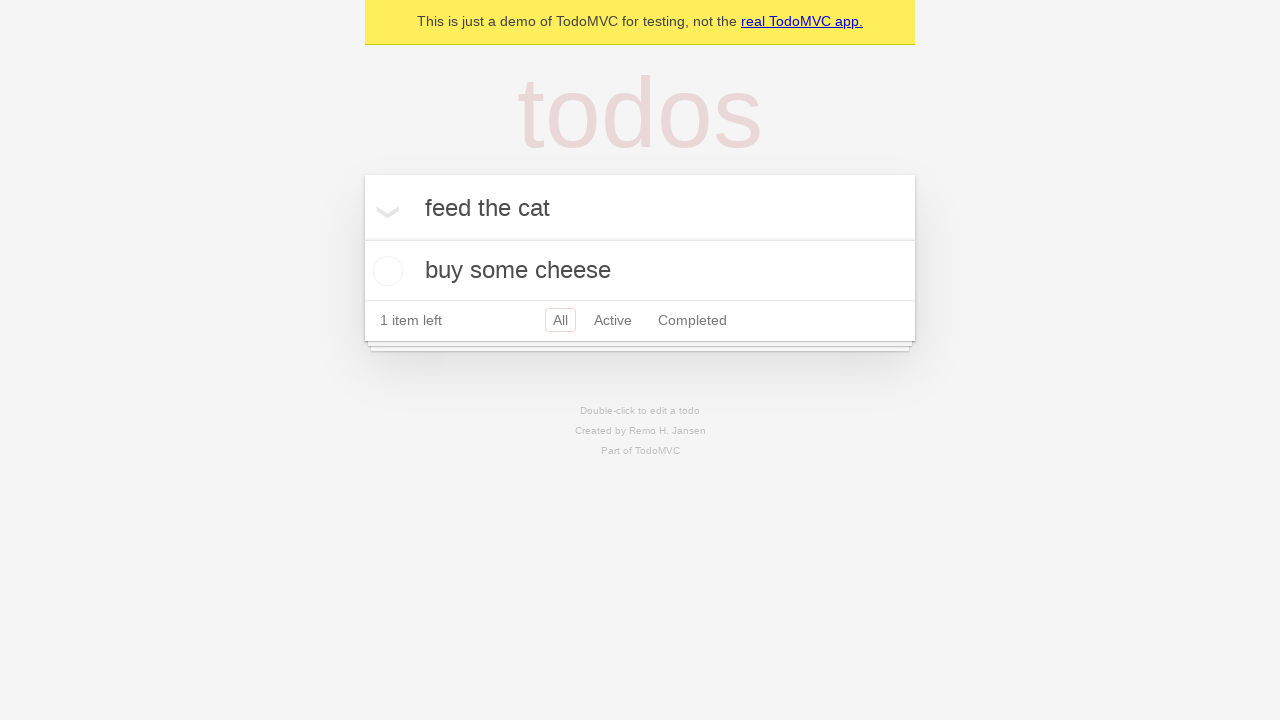

Pressed Enter to add second todo on internal:attr=[placeholder="What needs to be done?"i]
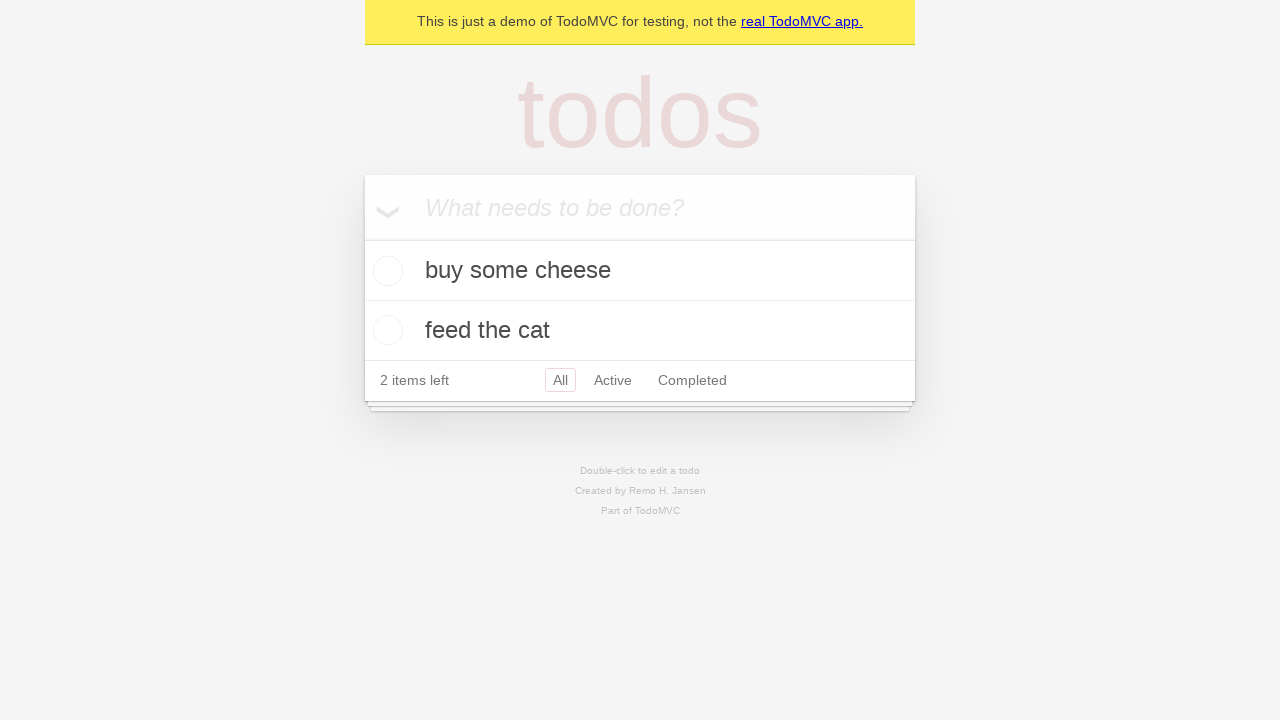

Filled todo input with 'book a doctors appointment' on internal:attr=[placeholder="What needs to be done?"i]
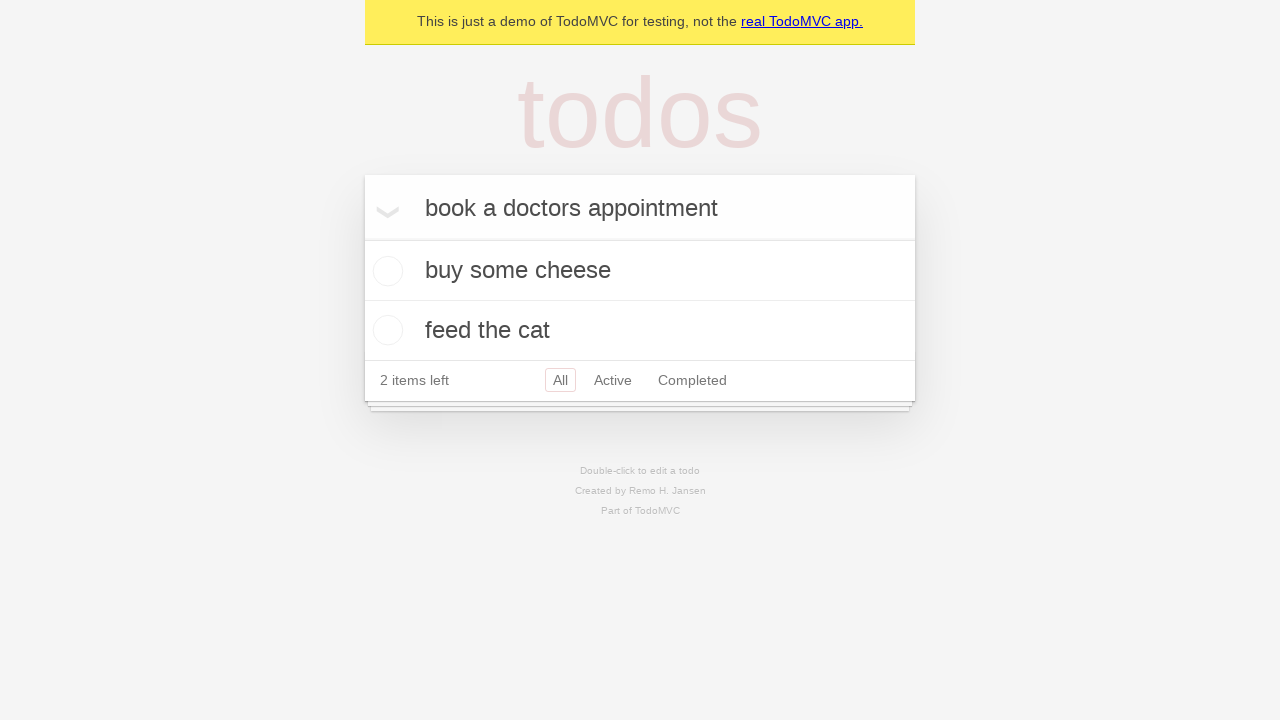

Pressed Enter to add third todo on internal:attr=[placeholder="What needs to be done?"i]
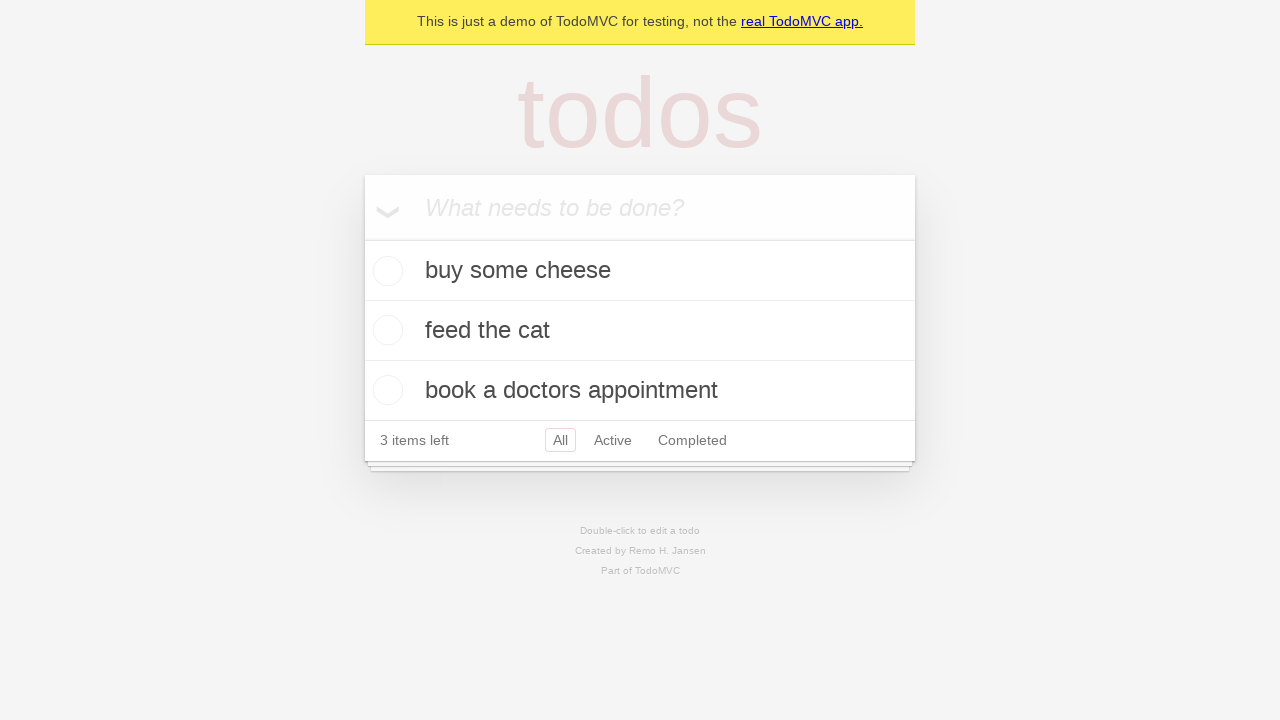

Checked the first todo item to mark it as completed at (385, 271) on .todo-list li .toggle >> nth=0
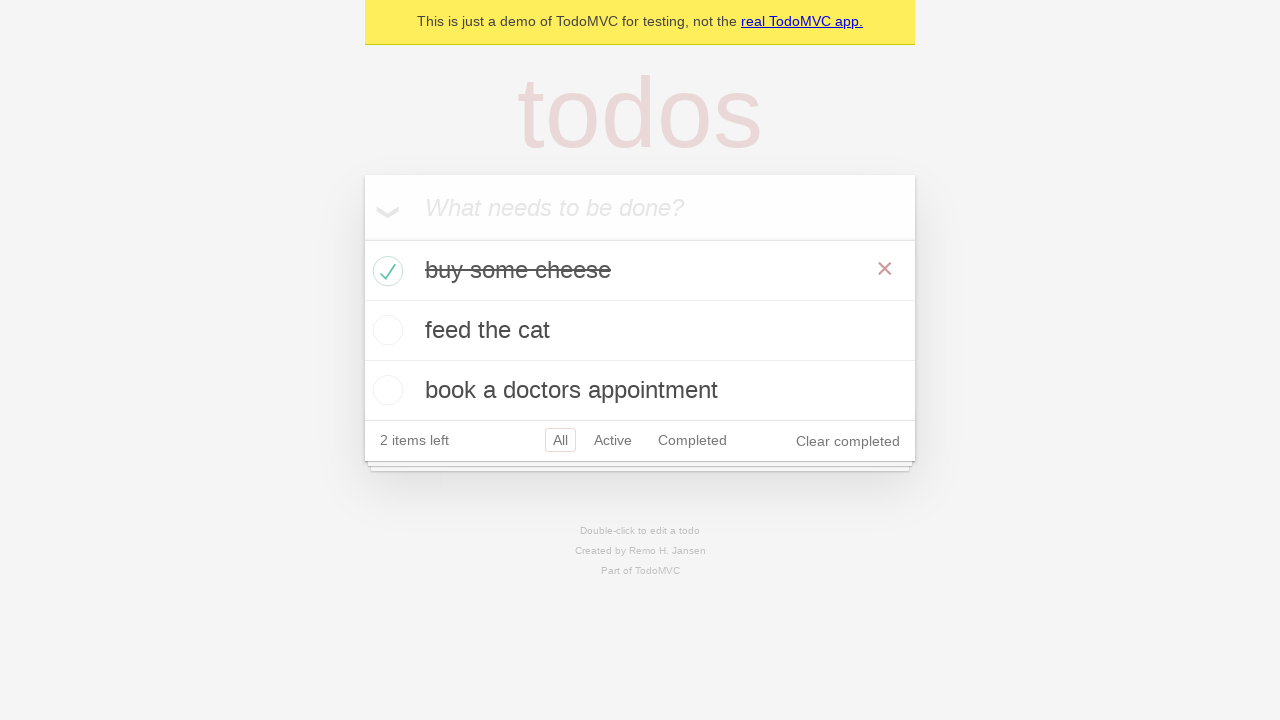

Clear completed button appeared after completing a todo
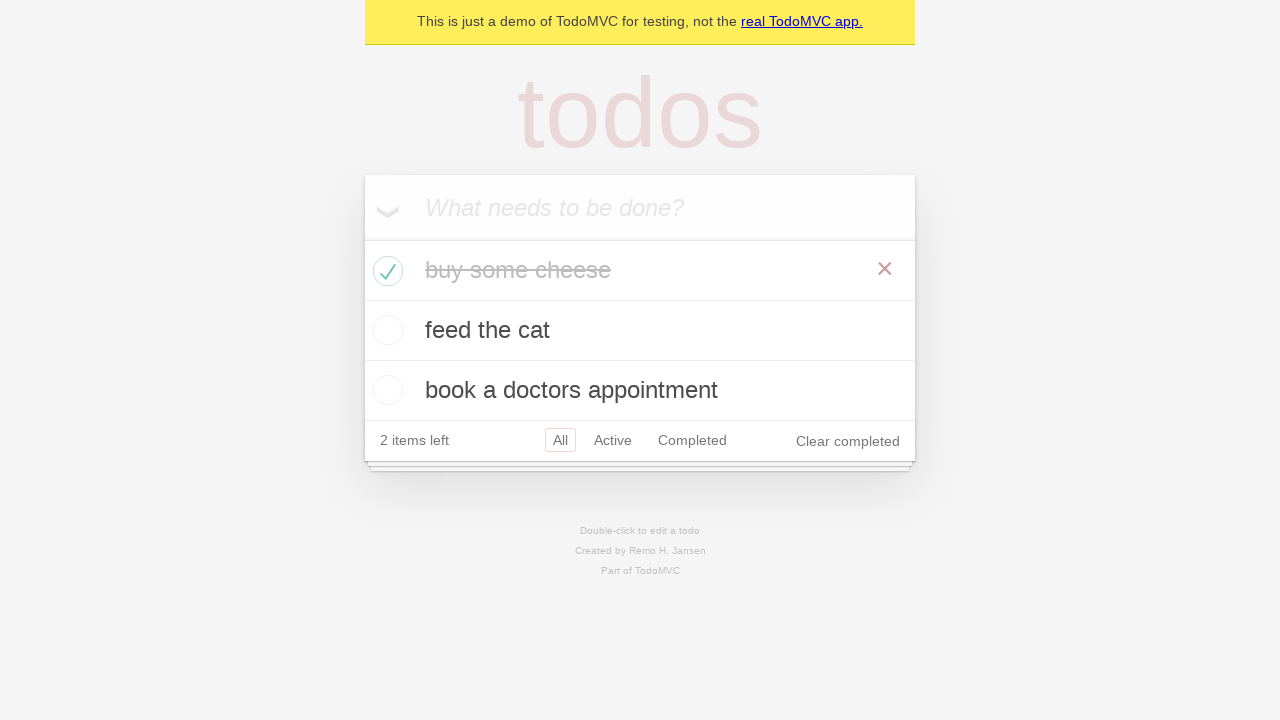

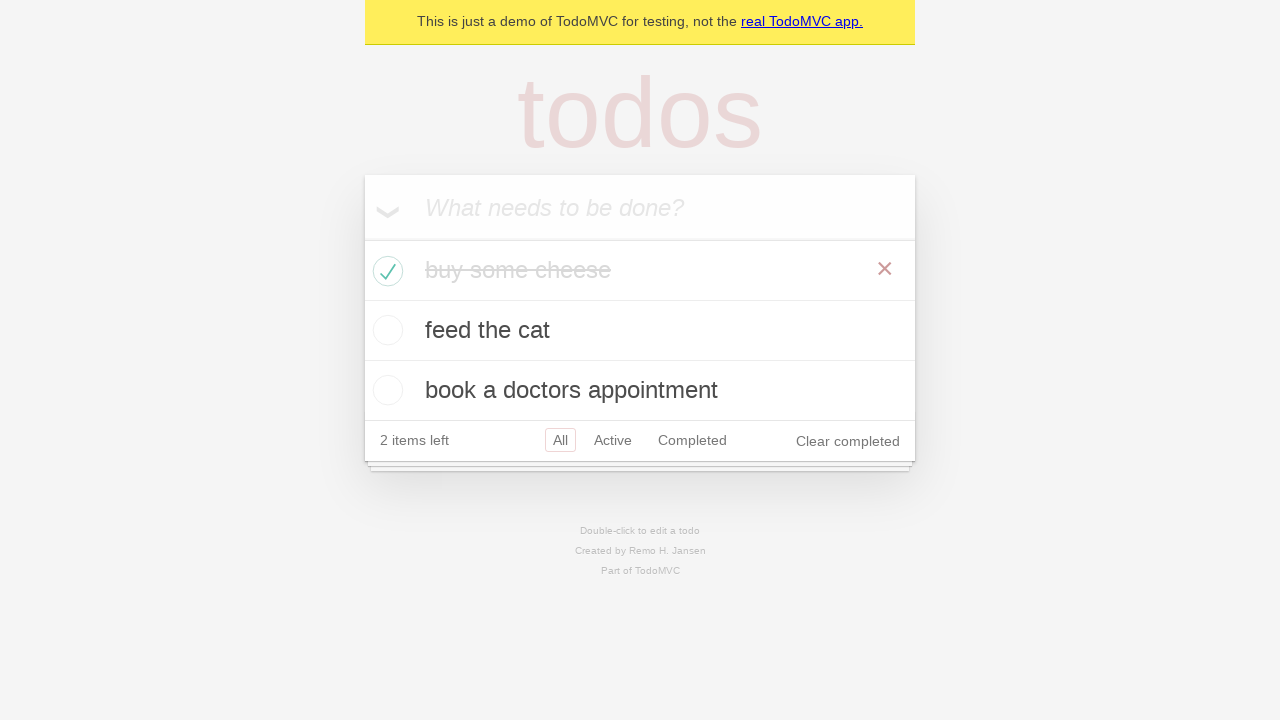